Tests the Taoyuan Metro timetable search functionality by selecting start and end stations from dropdowns and submitting the search form to view train schedules.

Starting URL: https://www.tymetro.com.tw/tymetro-new/tw/_pages/travel-guide/timetable-search.php

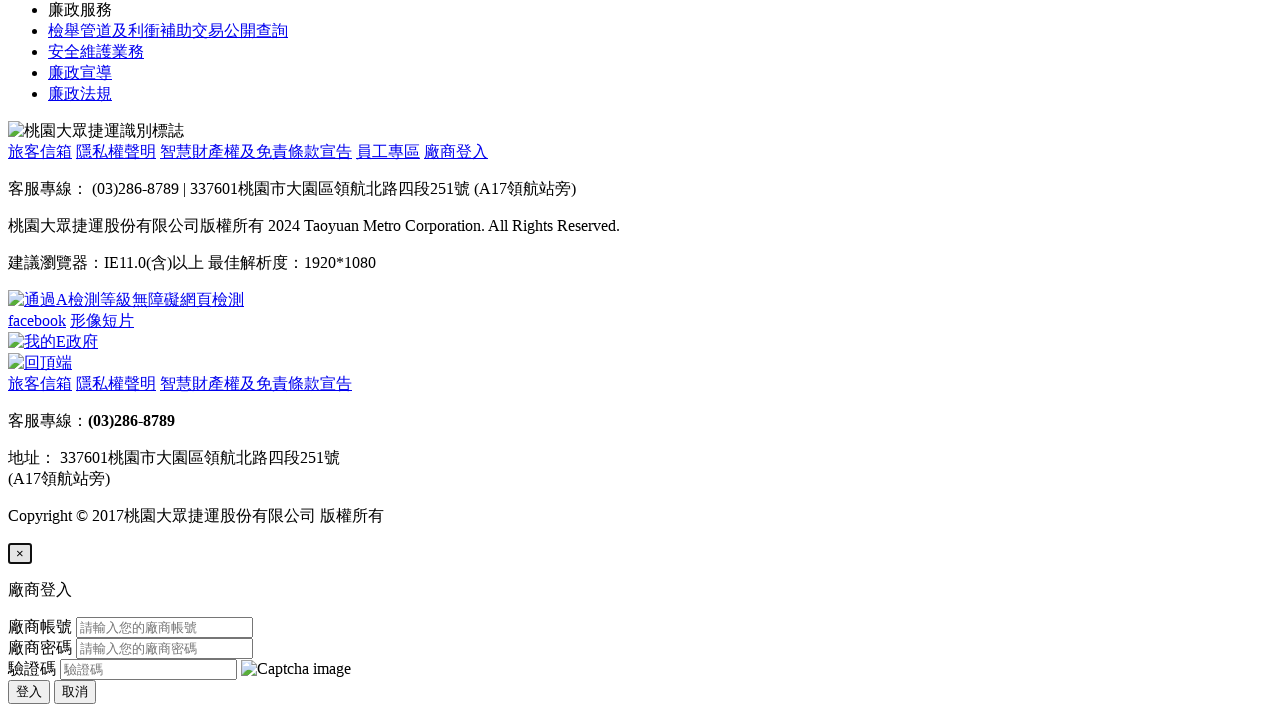

Selected start station (台北車站, station 1) from dropdown on select[name='start_station']
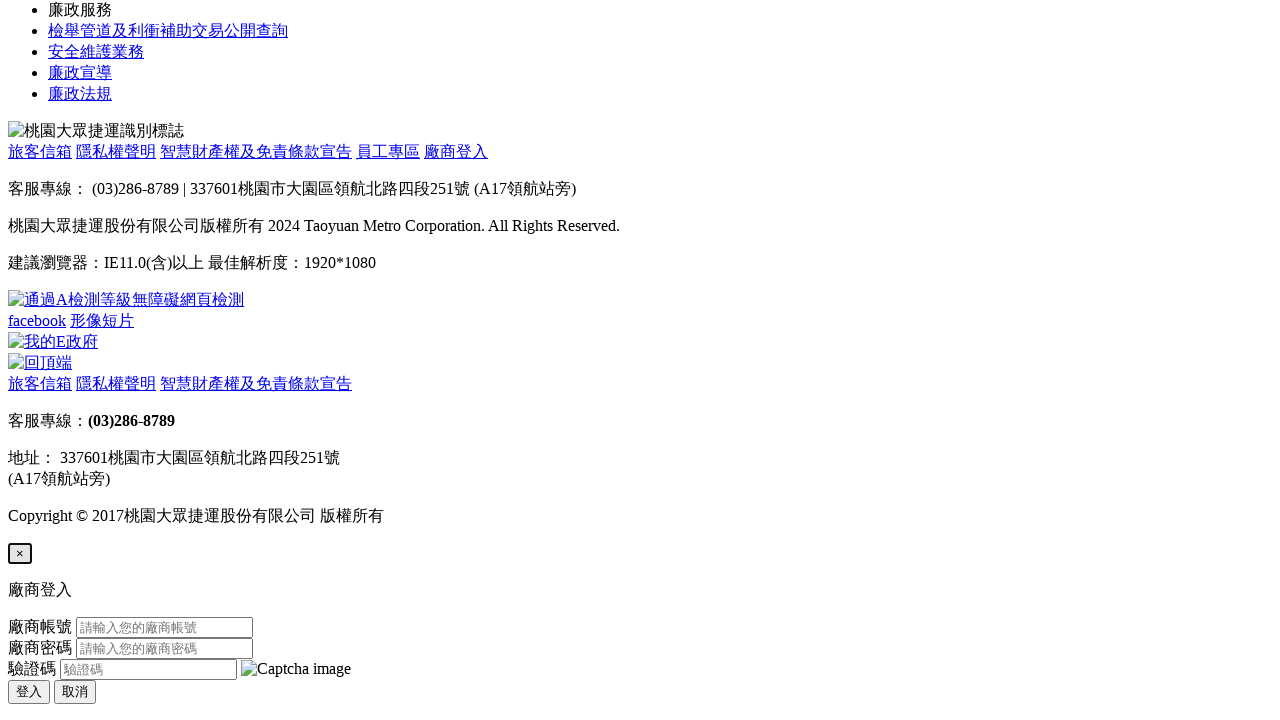

Selected end station (長庚醫院站, station 8) from dropdown on select[name='end_station']
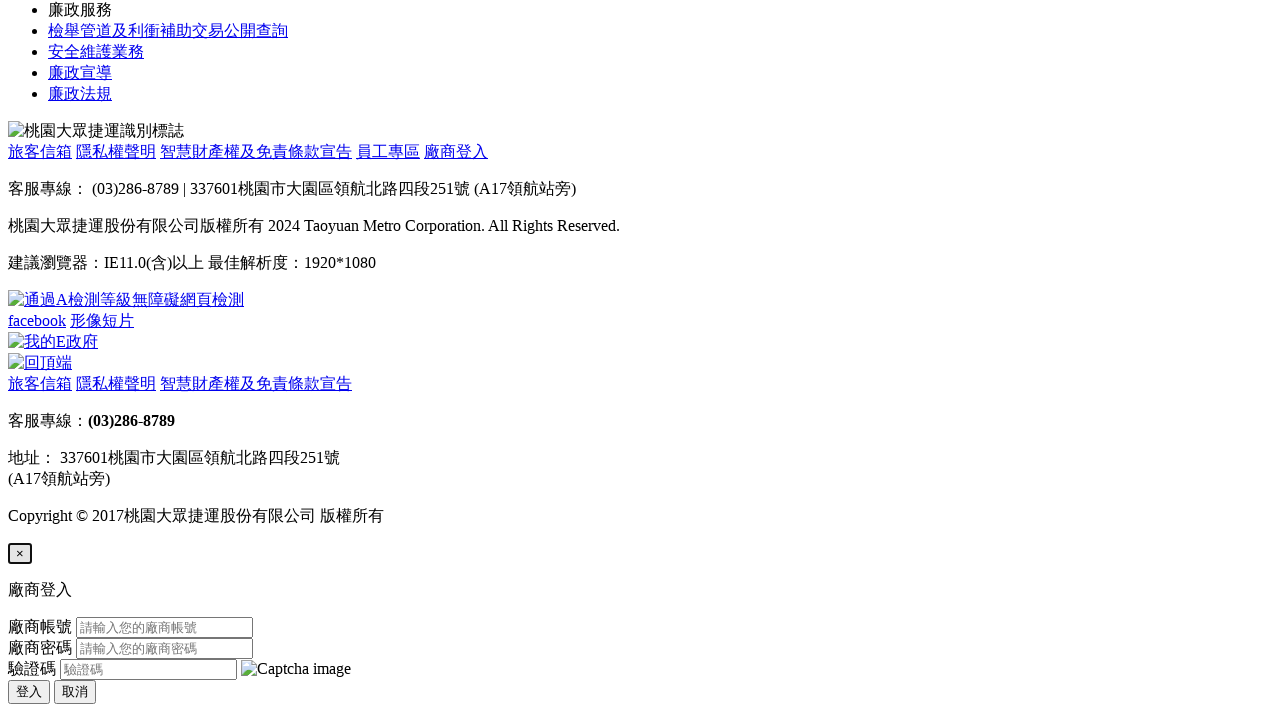

Clicked search button to submit timetable search form at (45, 360) on button.btn.btn-lg
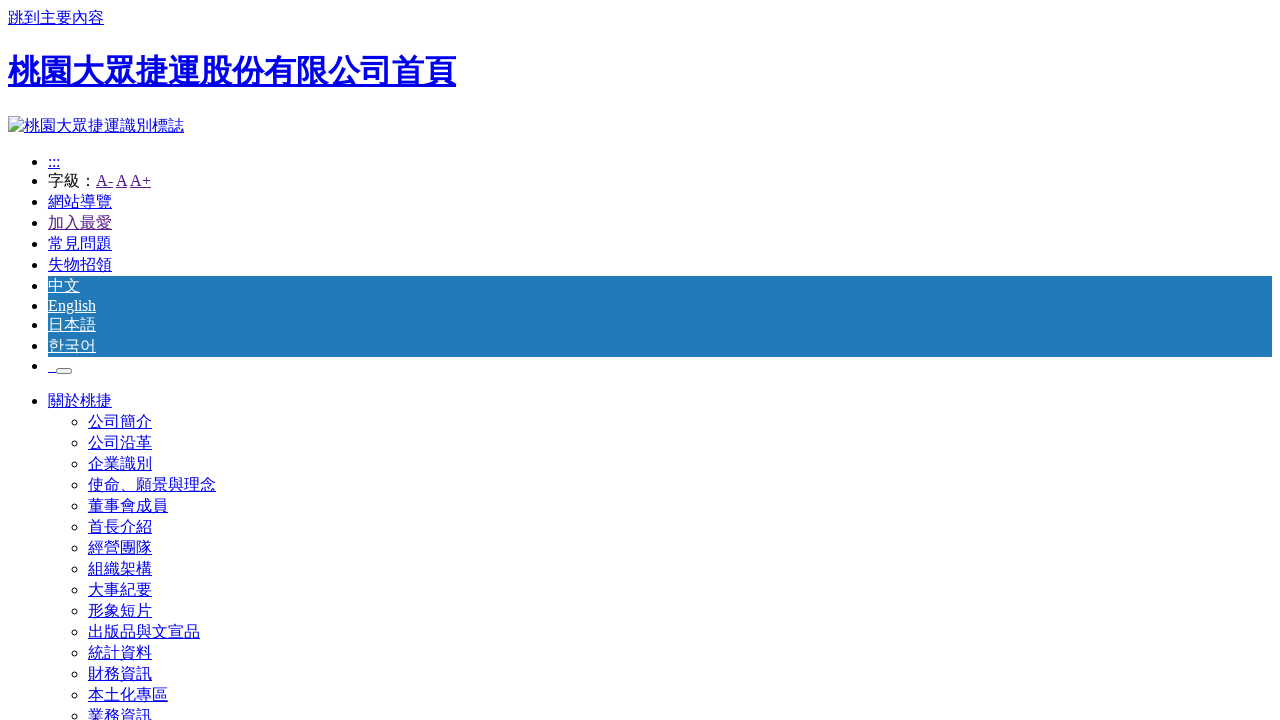

Train schedule results table loaded successfully
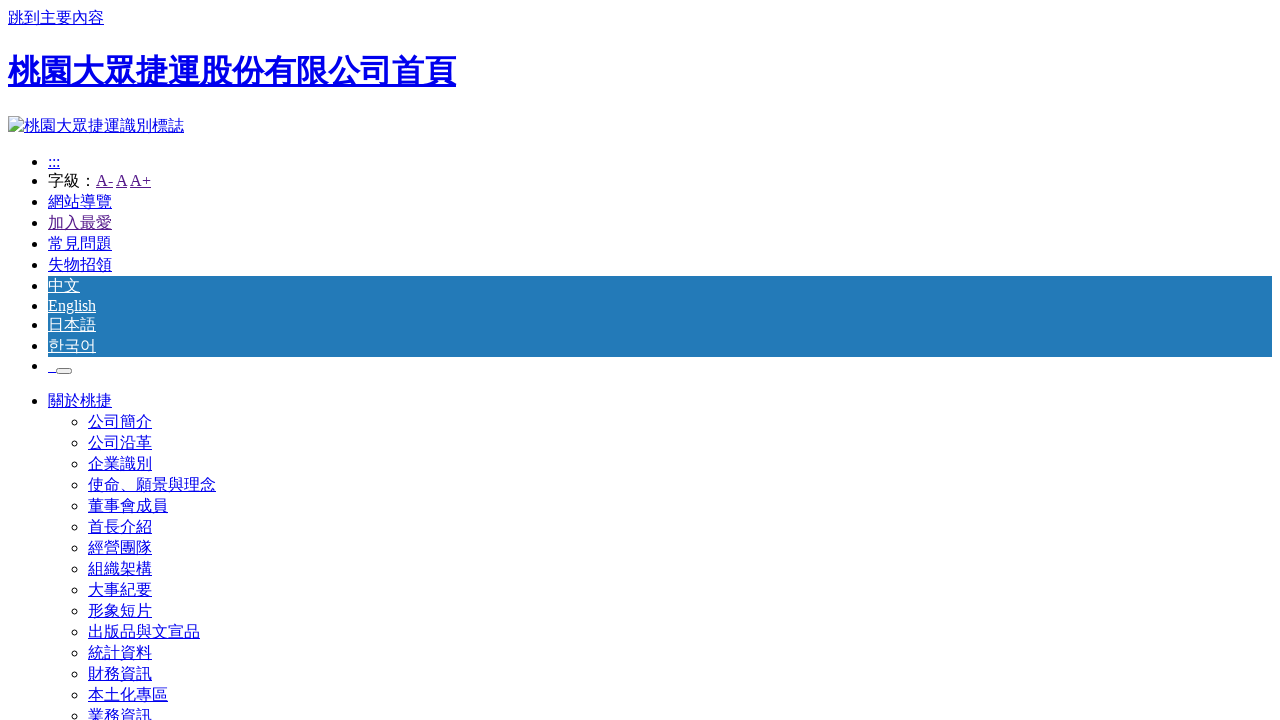

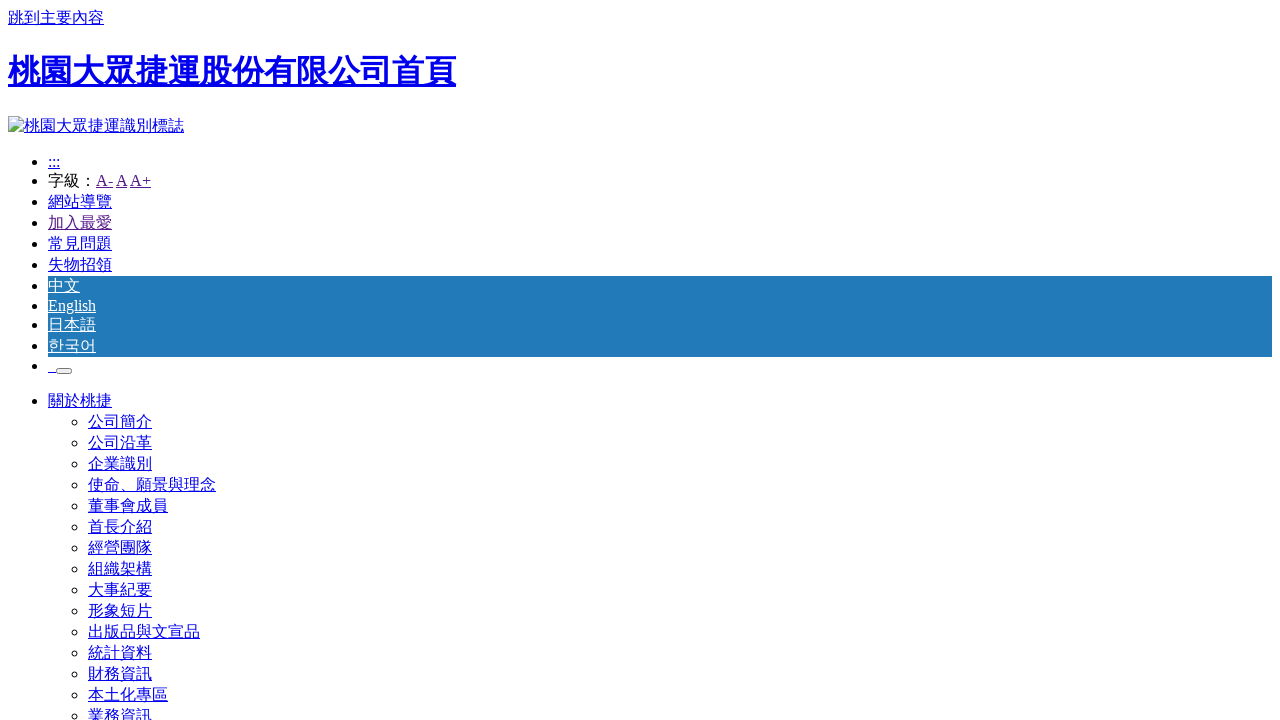